Navigates to the clearance category page and interacts with the filter button

Starting URL: https://www.kmart.co.nz/category/clearance/

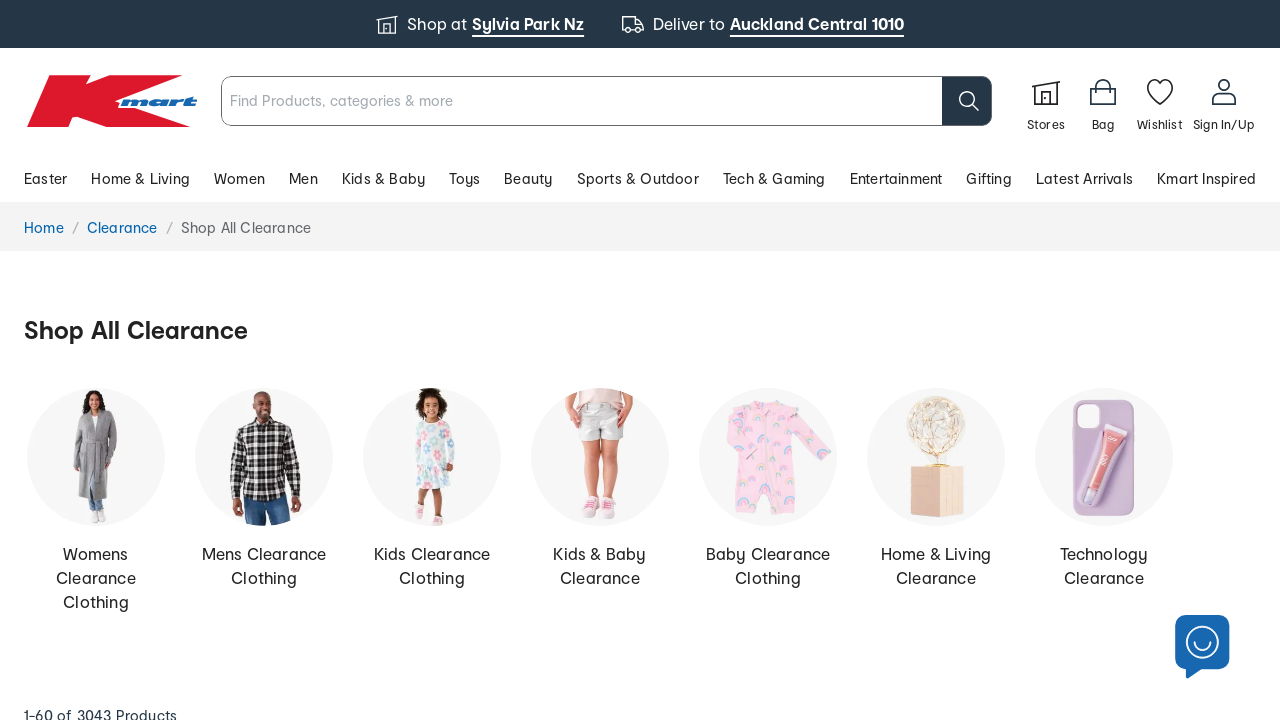

Clicked the filter button on clearance category page at (84, 360) on internal:testid=[data-testid="filter-button"s]
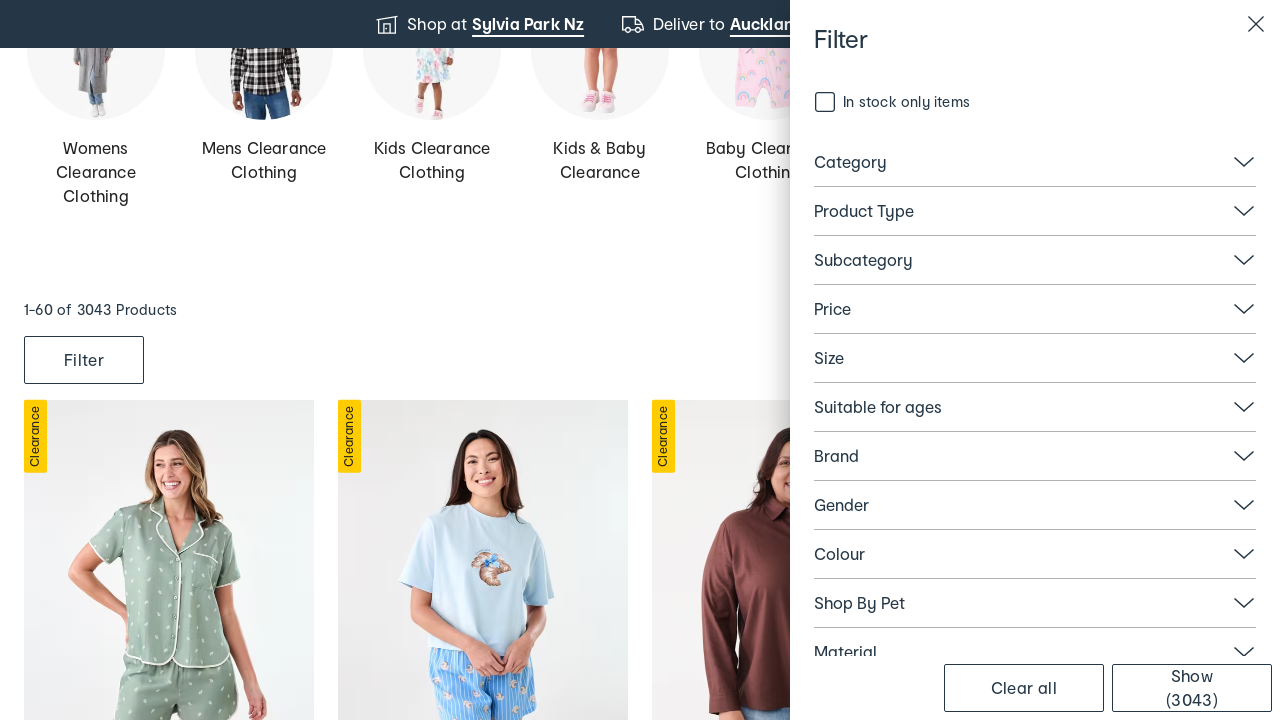

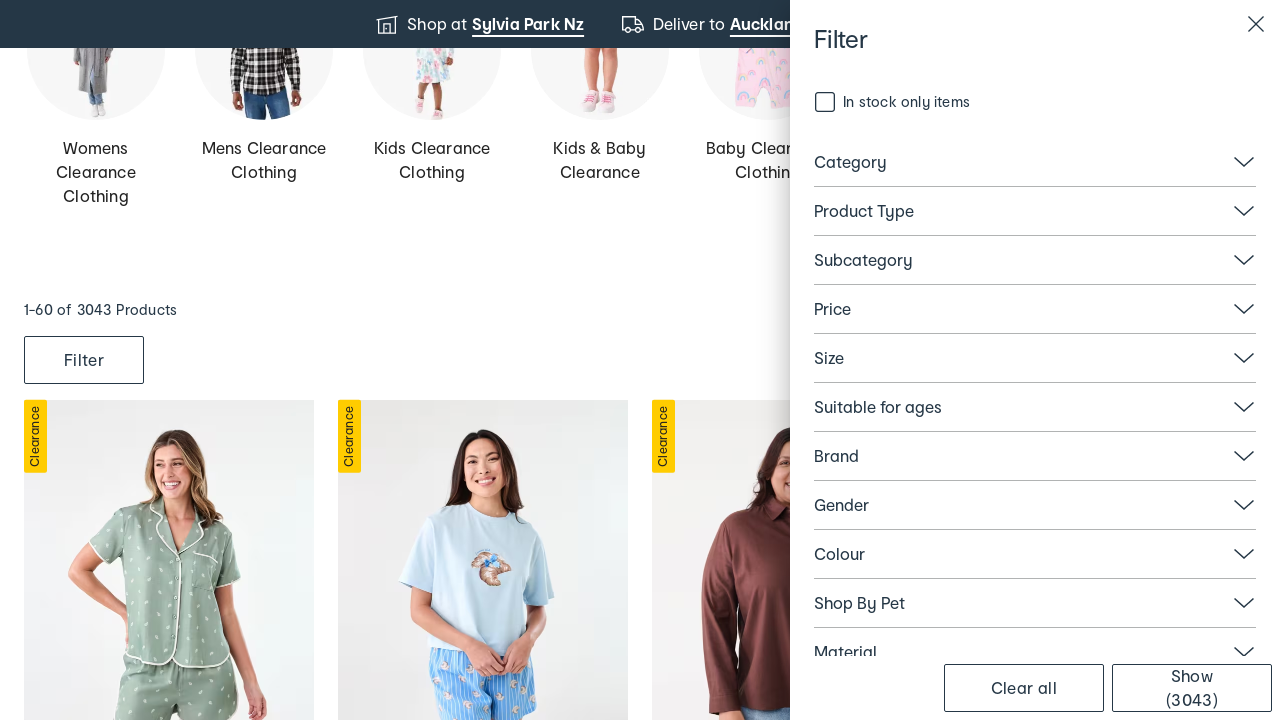